Tests login form validation by attempting to log in with invalid credentials and verifying the error message displays correctly

Starting URL: http://the-internet.herokuapp.com/login

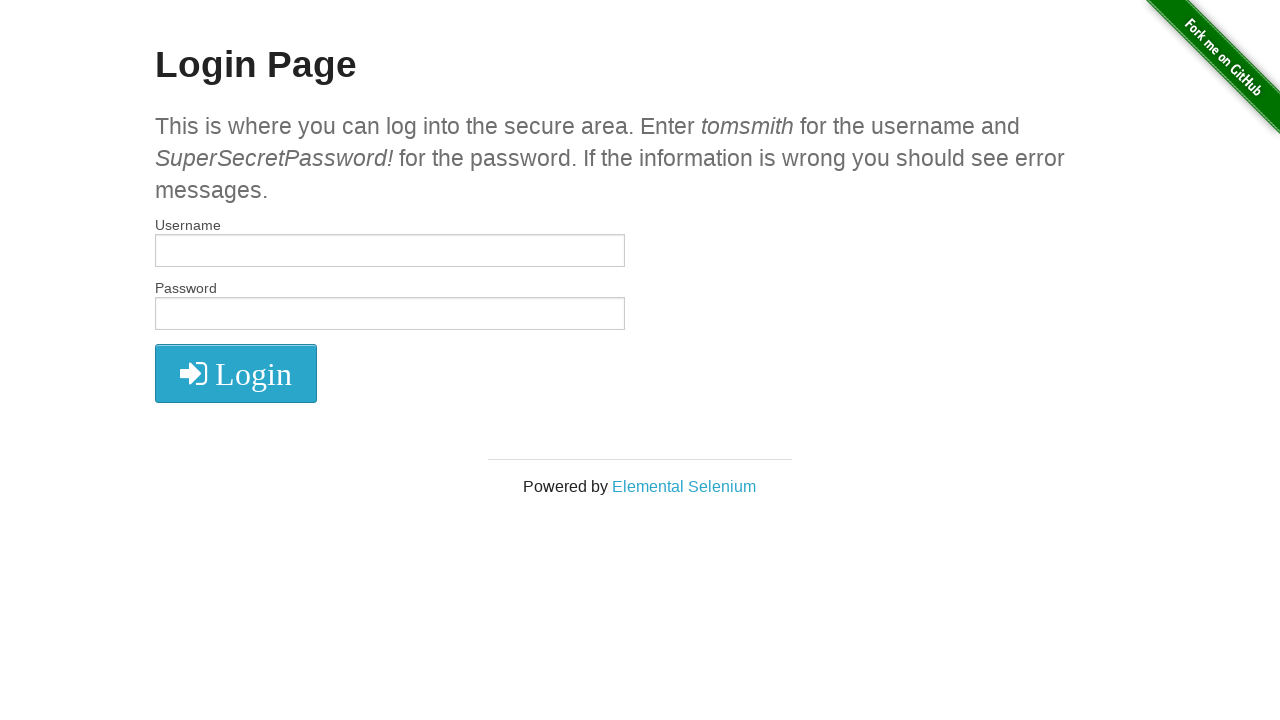

Filled username field with 'invaliduser123' on #username
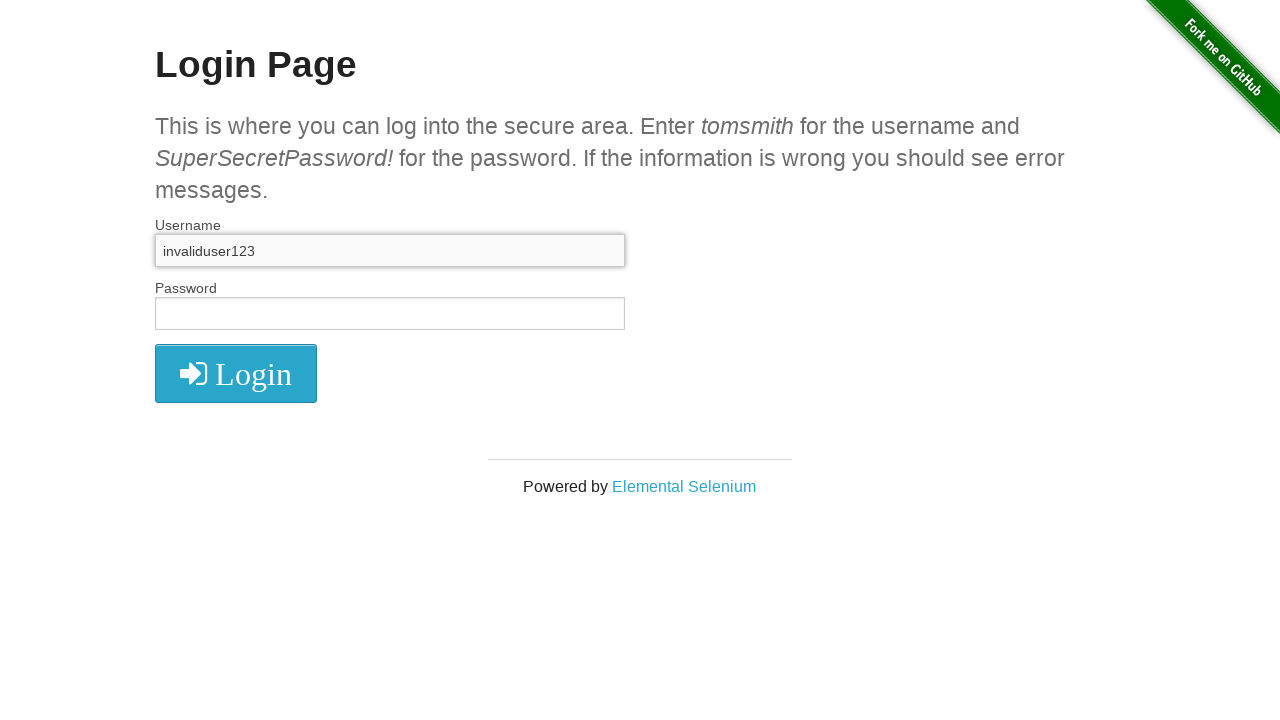

Filled password field with 'wrongpass456' on input[name='password']
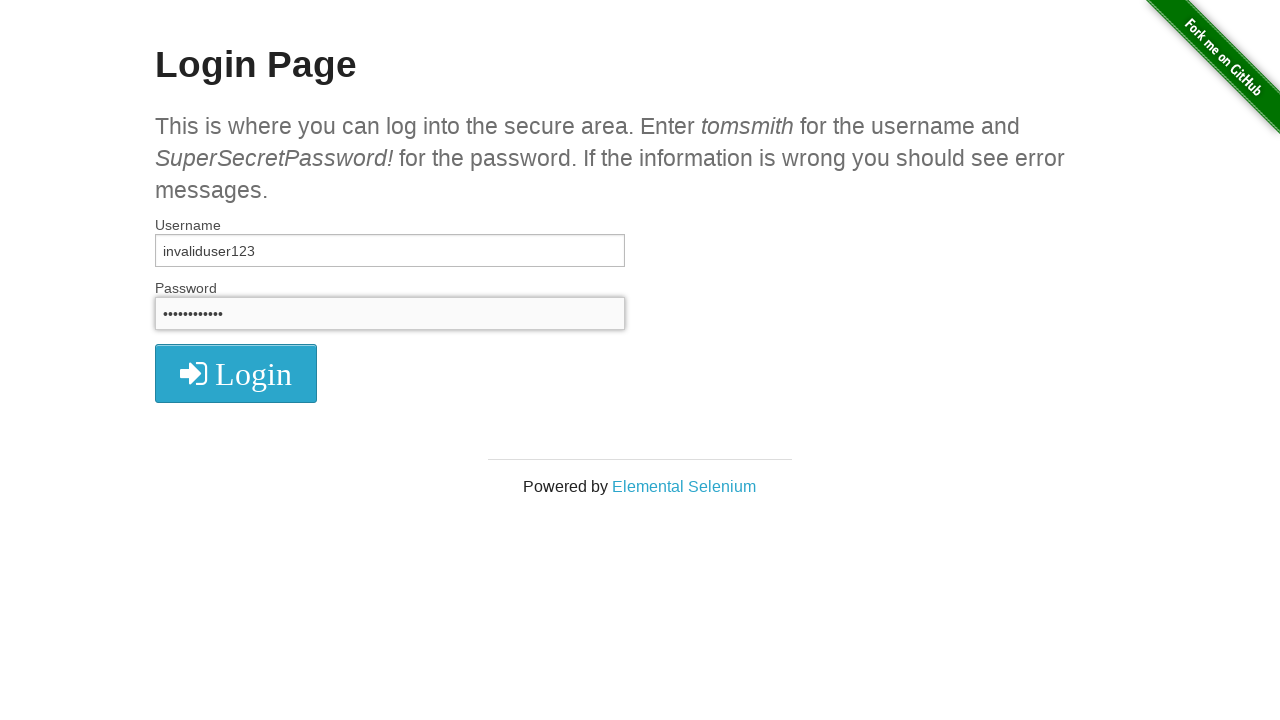

Clicked login button to submit form with invalid credentials at (236, 373) on button
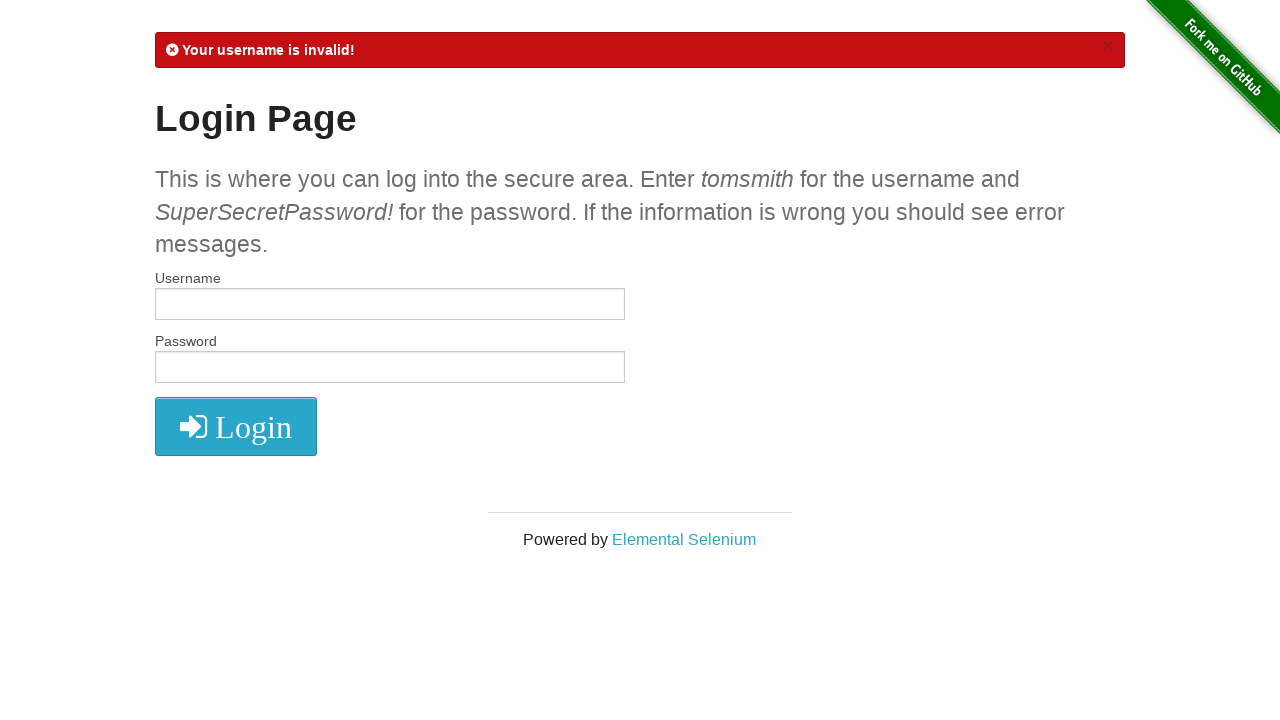

Error message element appeared on page
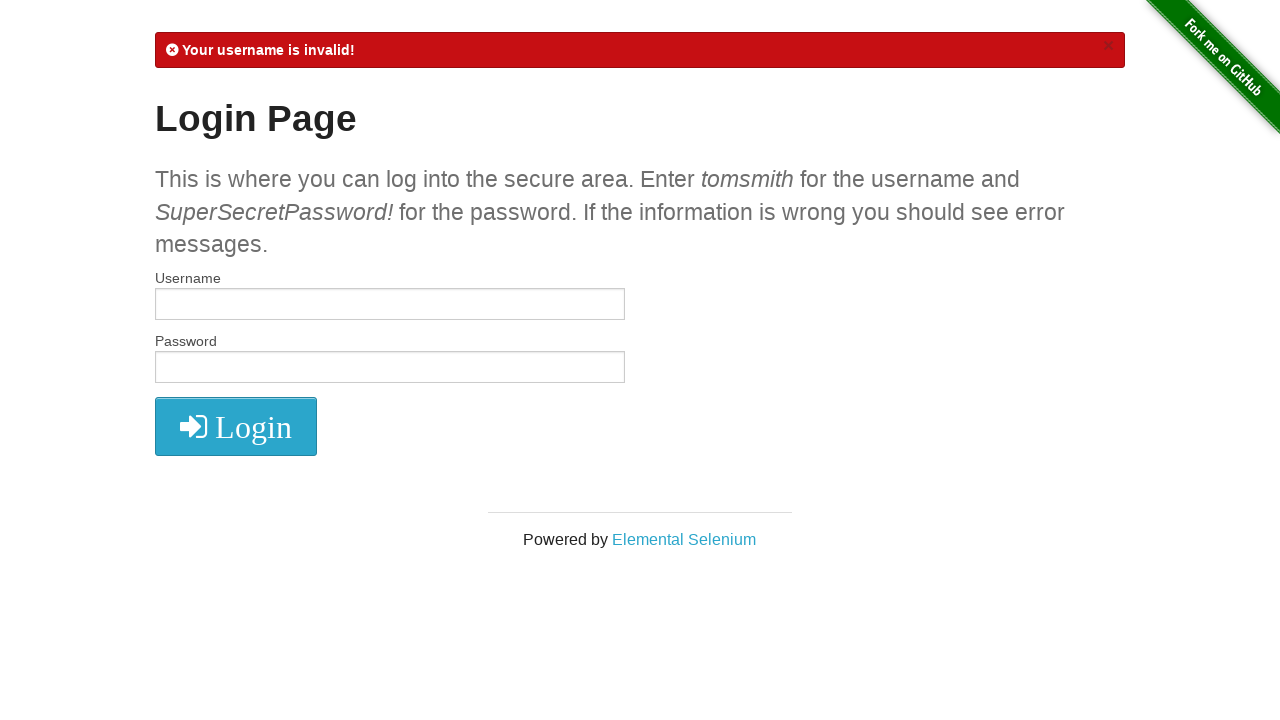

Retrieved error message text content
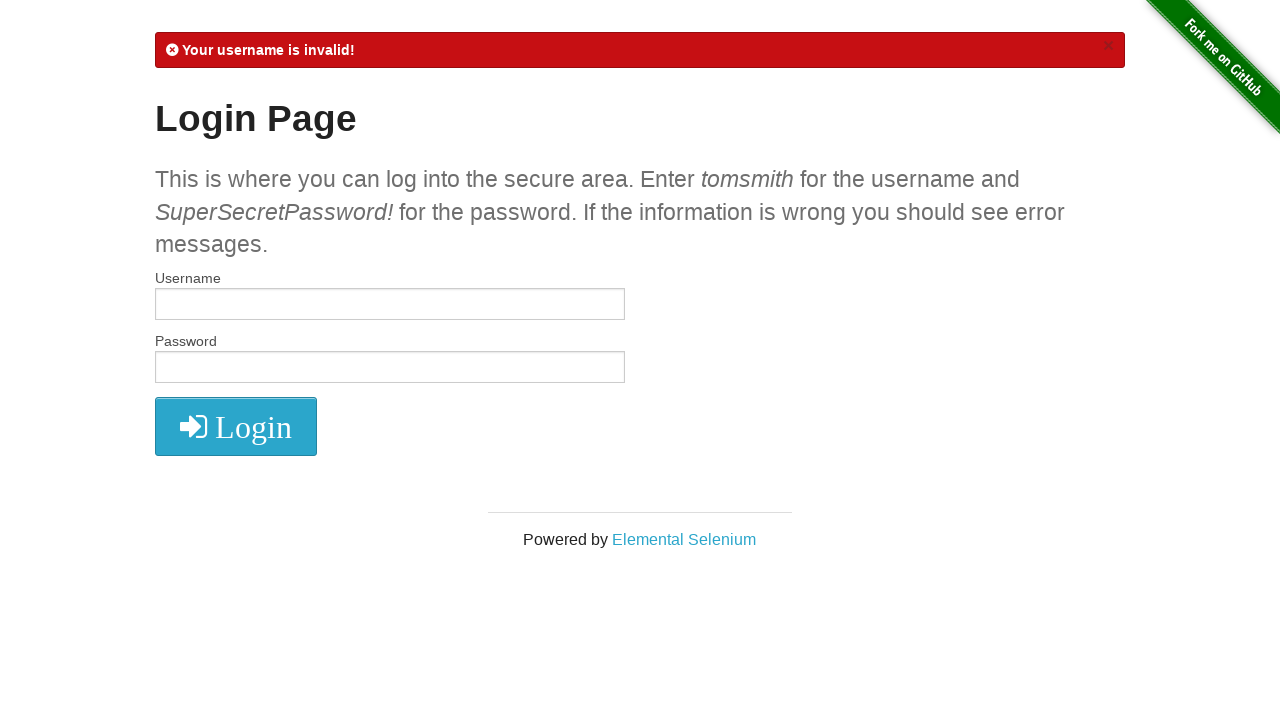

Verified error message contains expected invalid credentials text
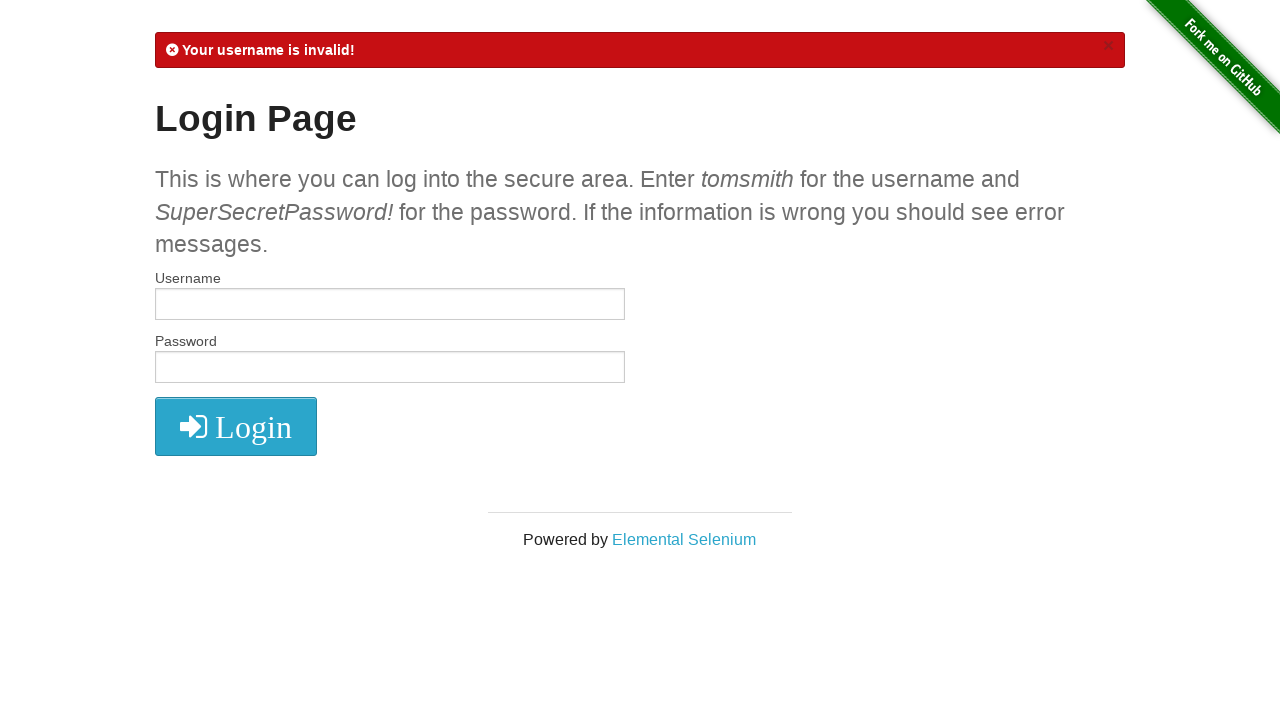

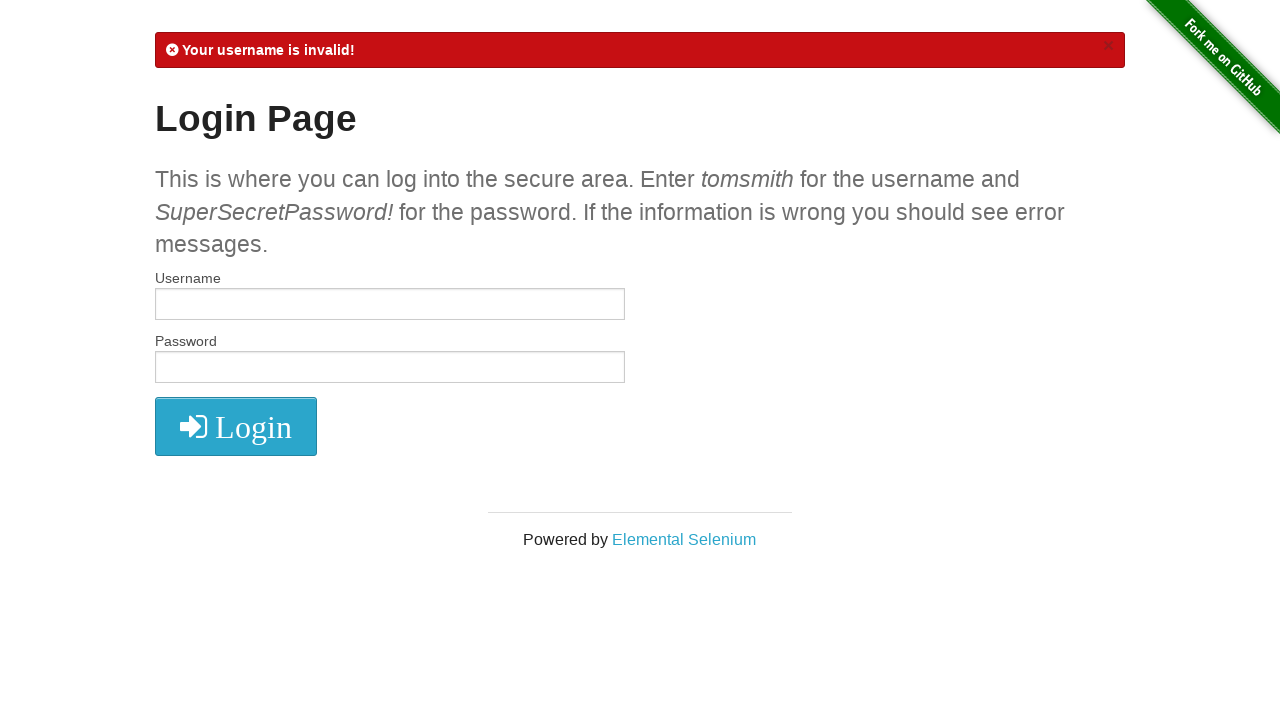